Plays the CSS Diner game by entering CSS selectors to complete the first two levels - selecting plates and then bento boxes

Starting URL: https://flukeout.github.io/

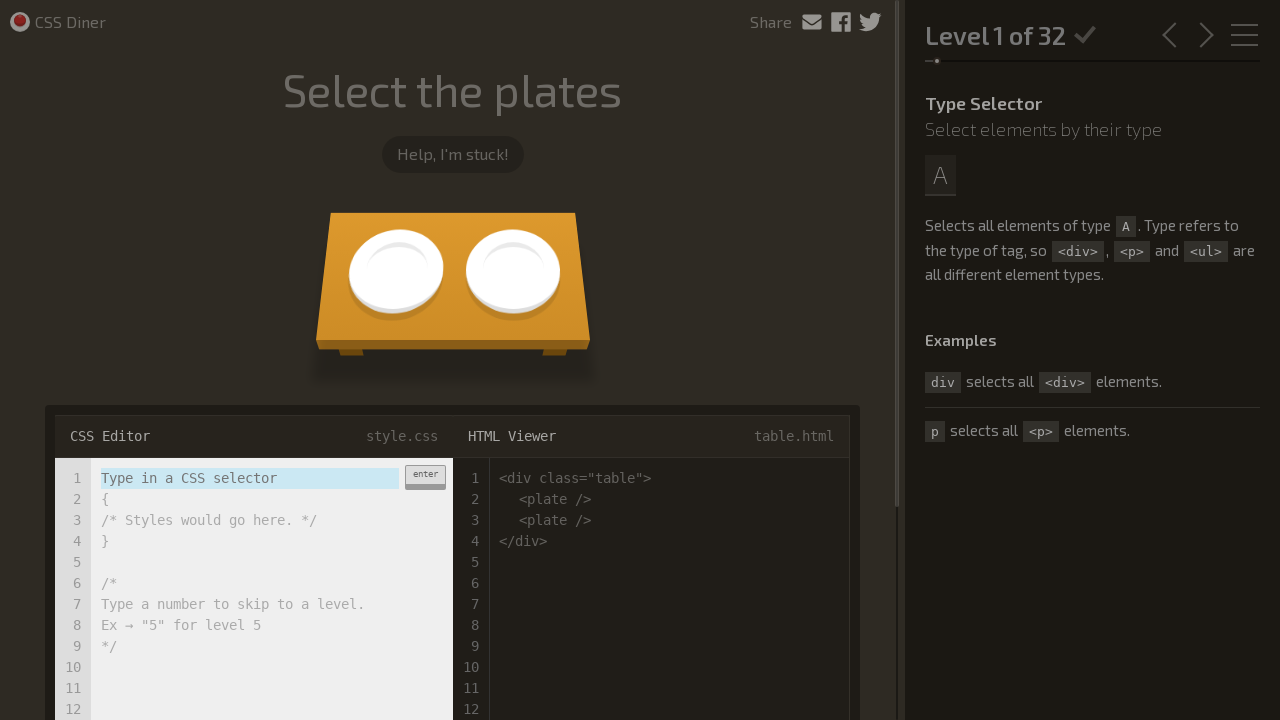

CSS Diner game loaded and order element is visible
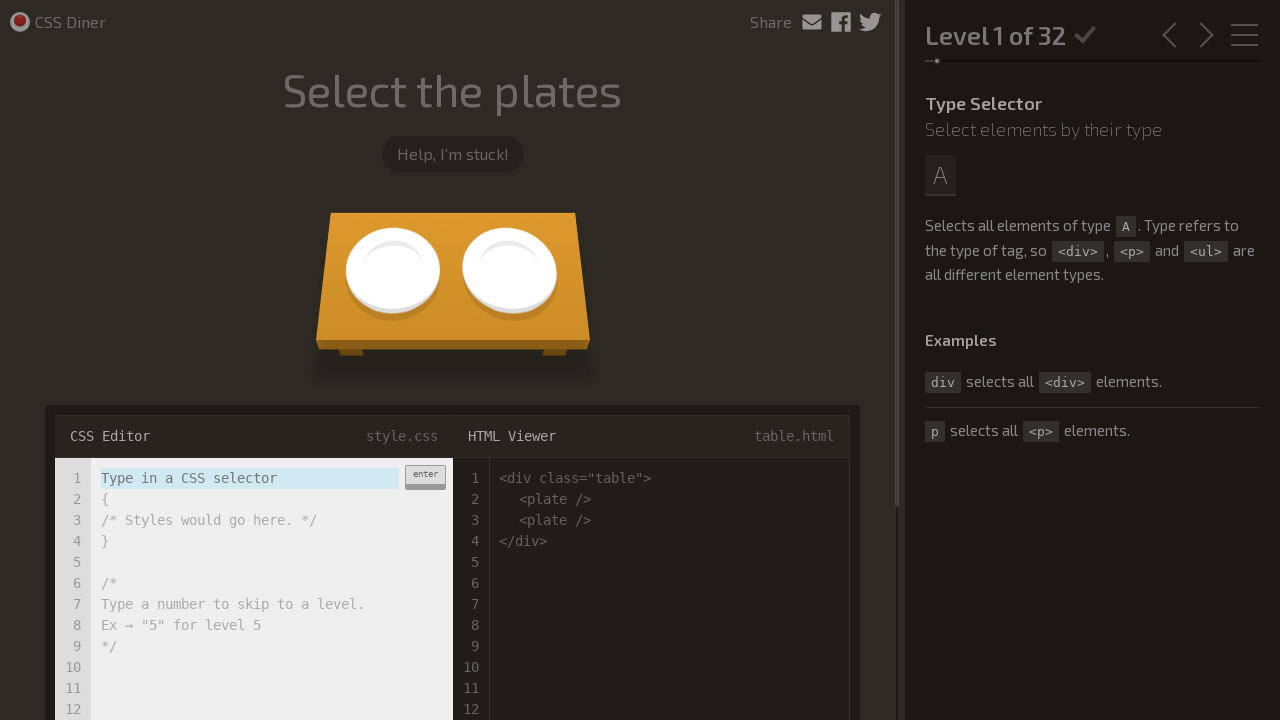

Located the CSS selector input field
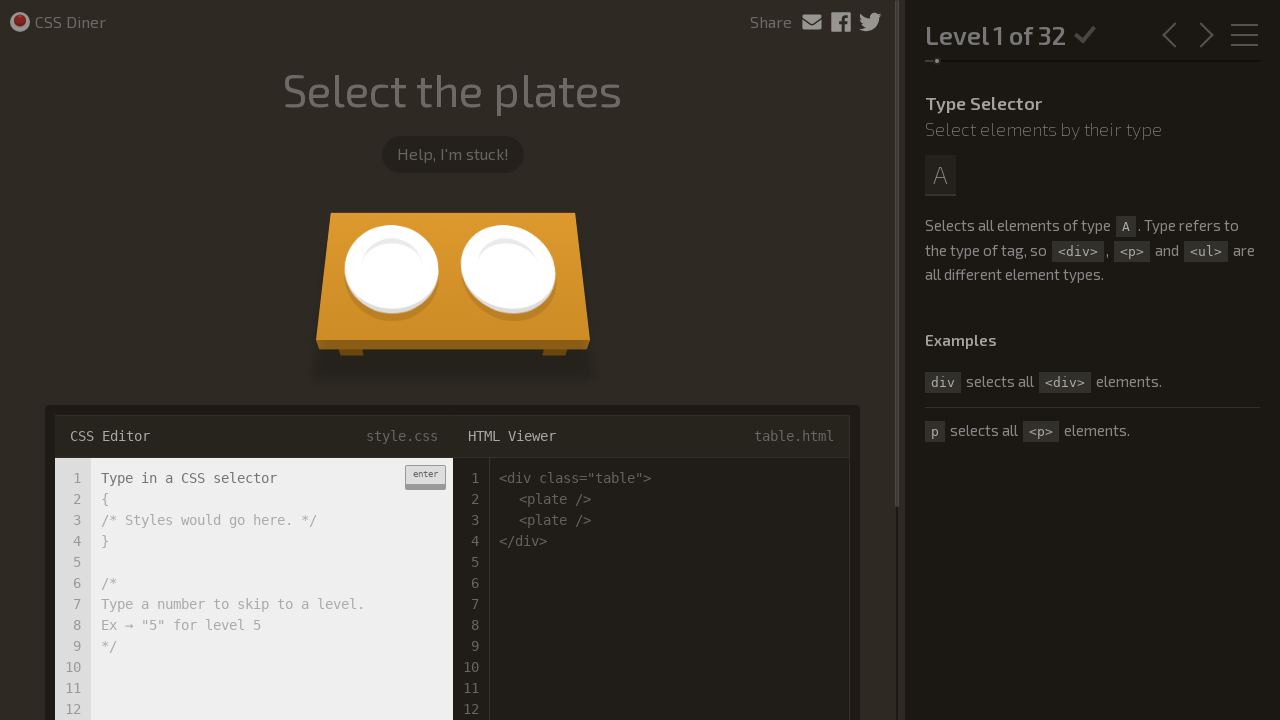

Input field is now visible
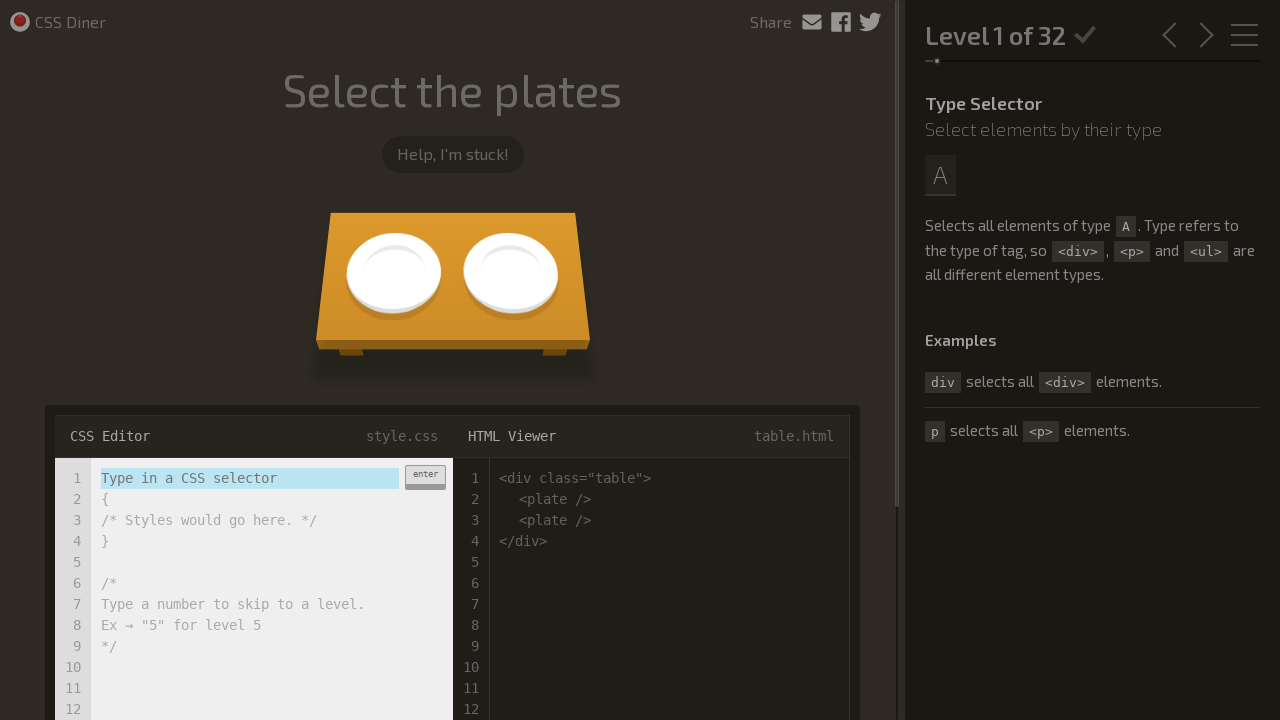

Entered 'plate' selector for Level 1 on input.input-strobe[type='text']
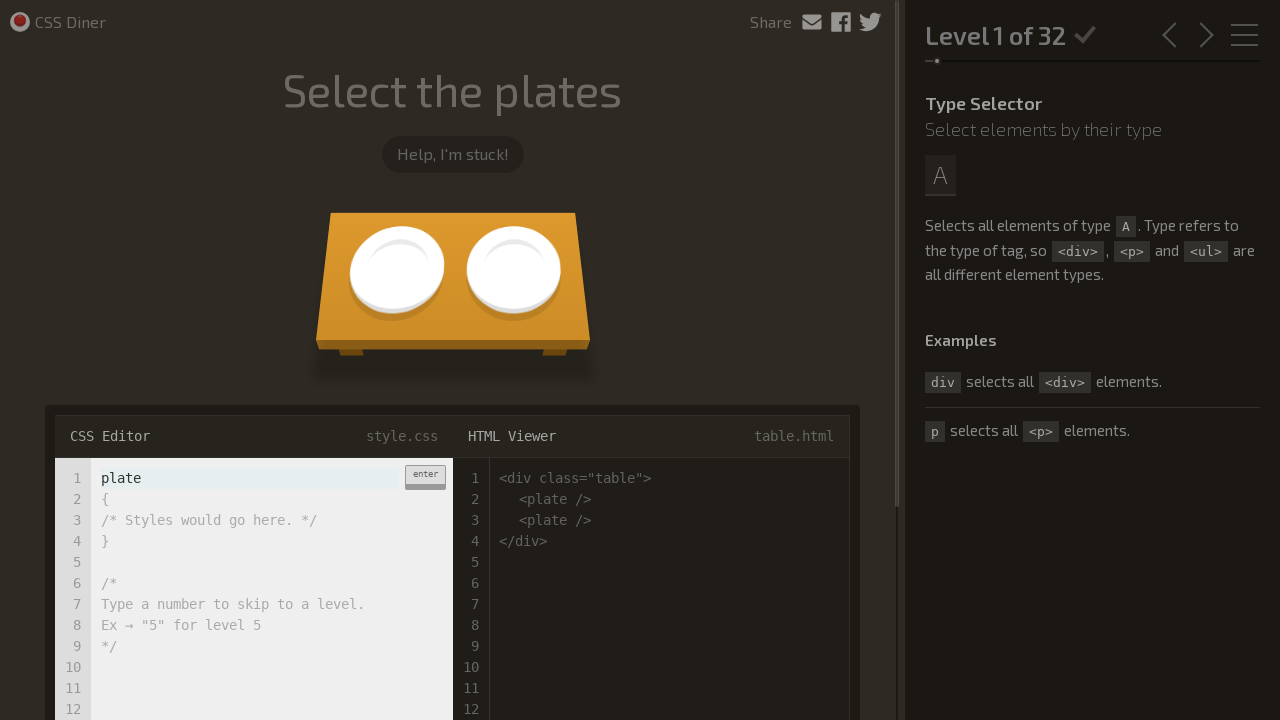

Clicked enter button to submit 'plate' selector at (425, 477) on .enter-button
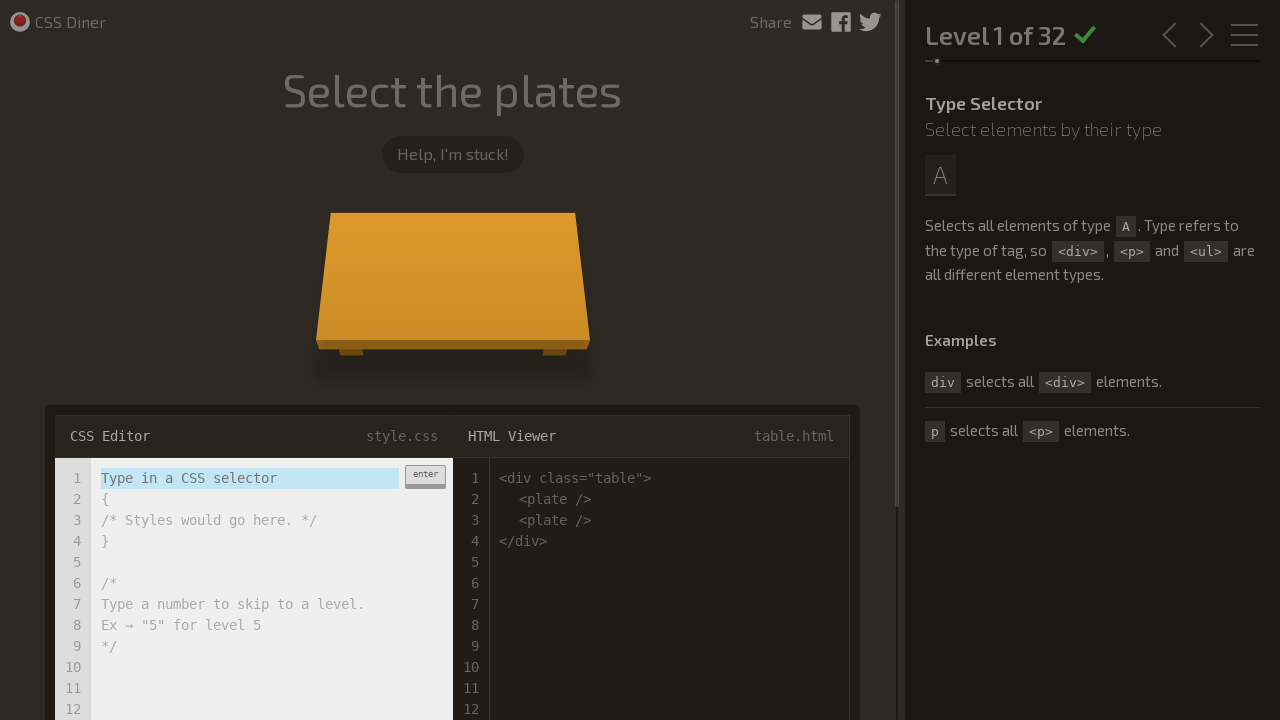

Waited for Level 2 to load after completing Level 1
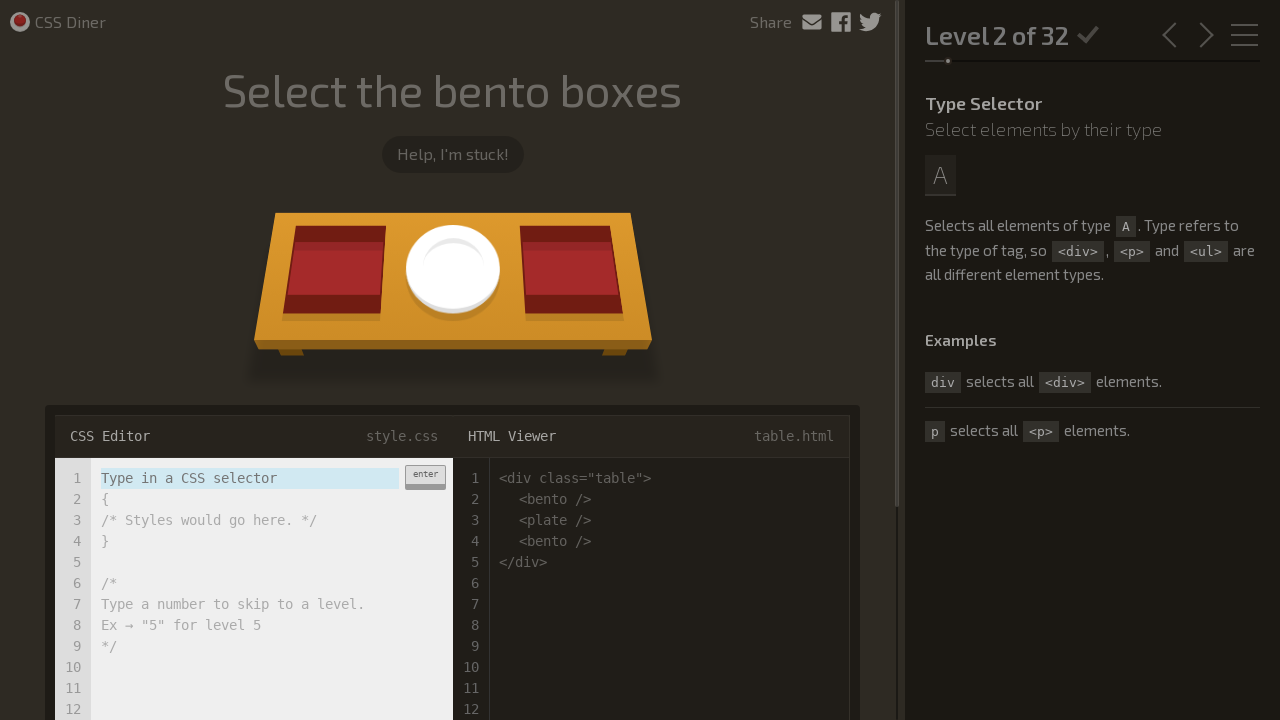

Entered 'bento' selector for Level 2 on input.input-strobe[type='text']
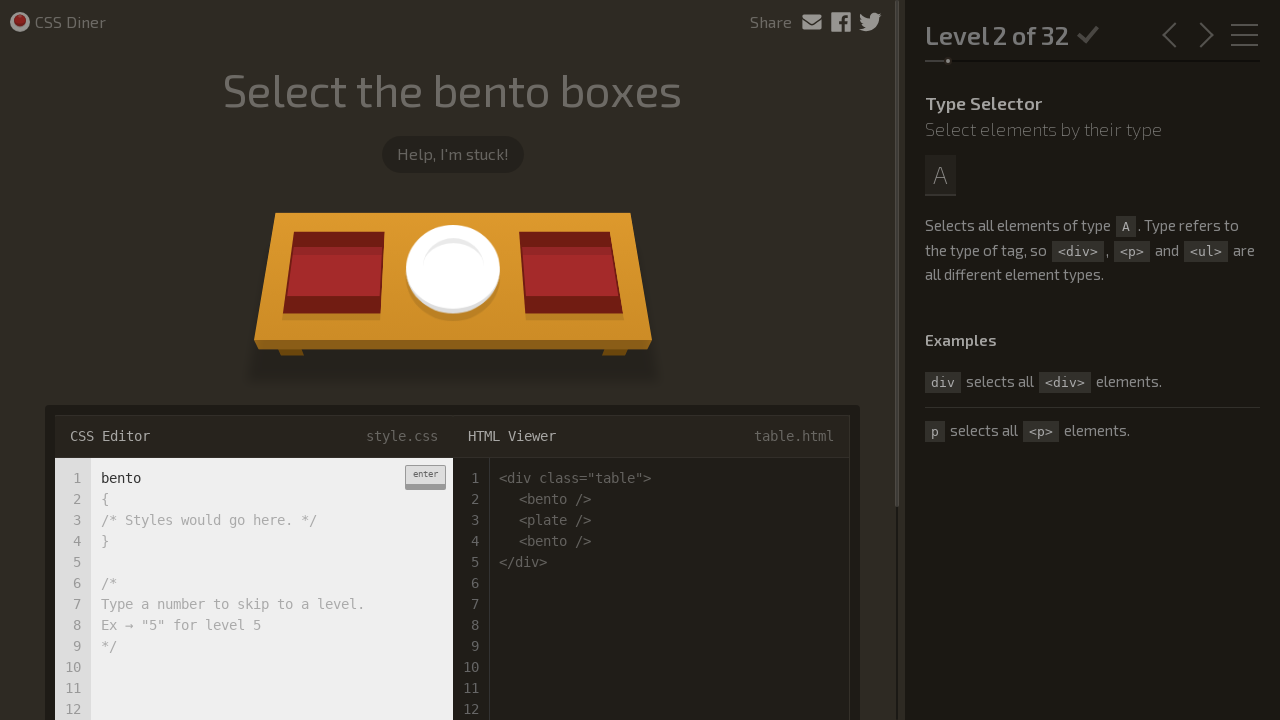

Clicked enter button to submit 'bento' selector at (425, 477) on .enter-button
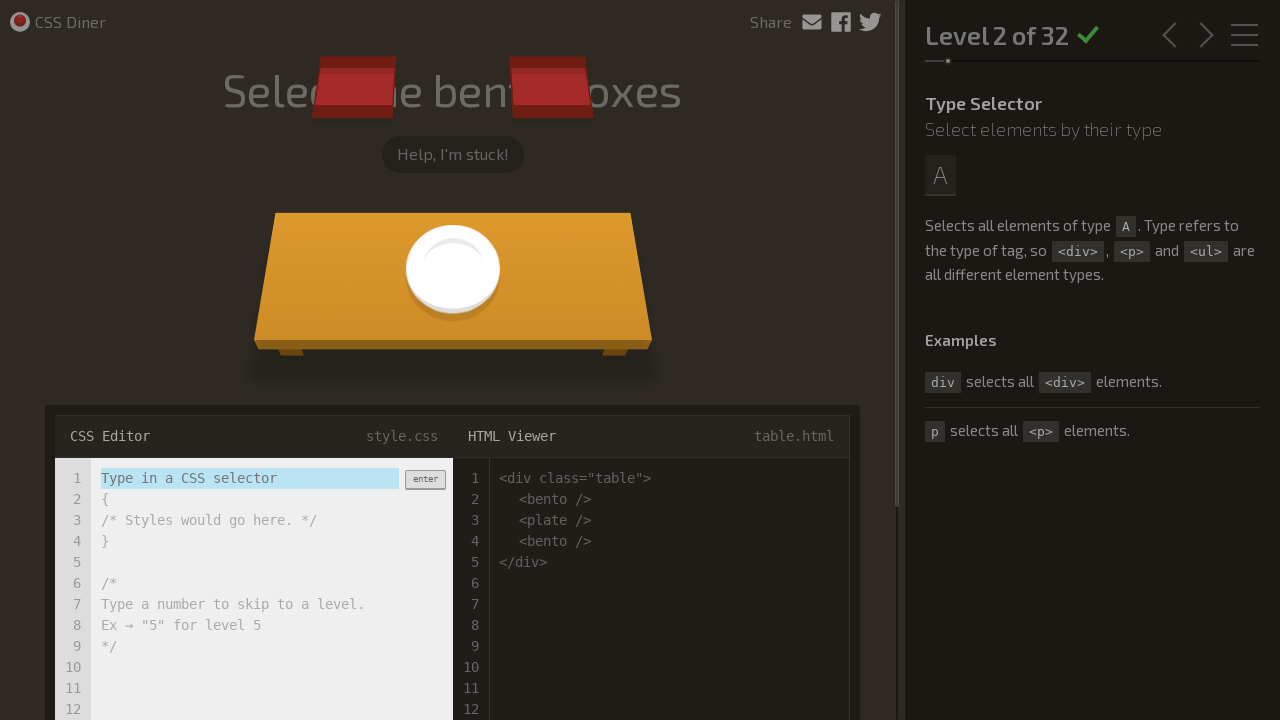

Completed both CSS Diner levels successfully
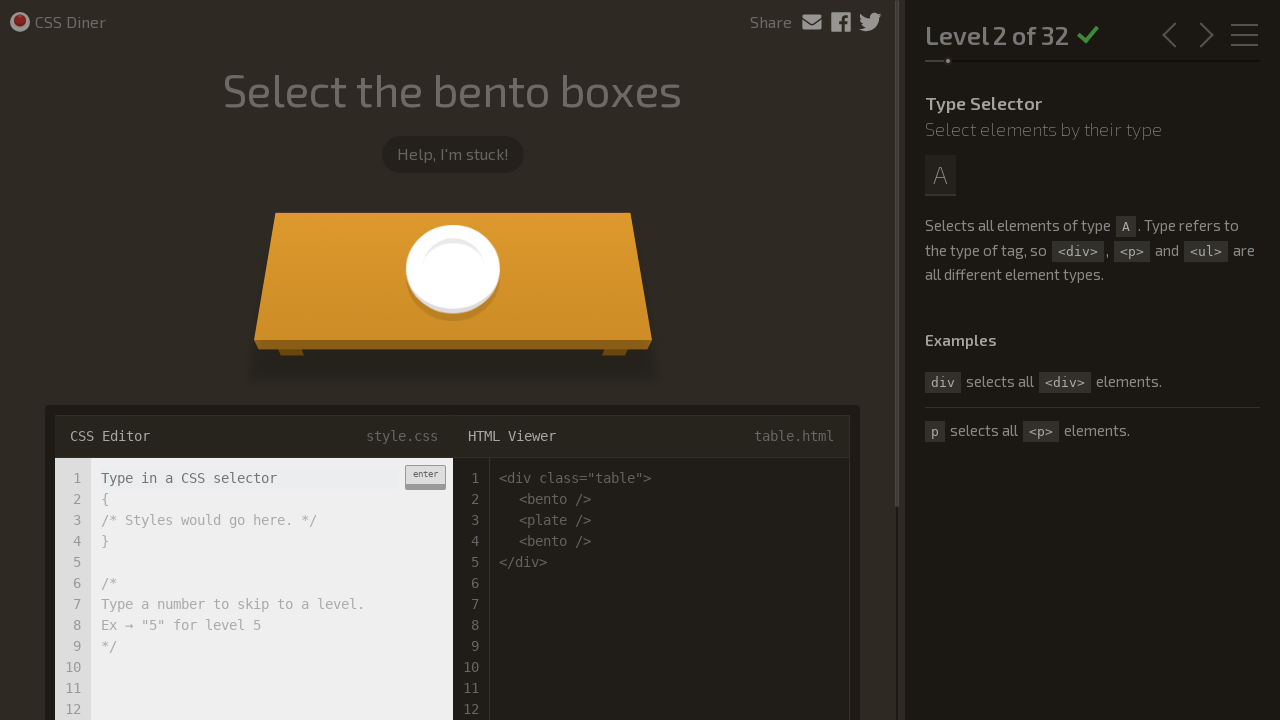

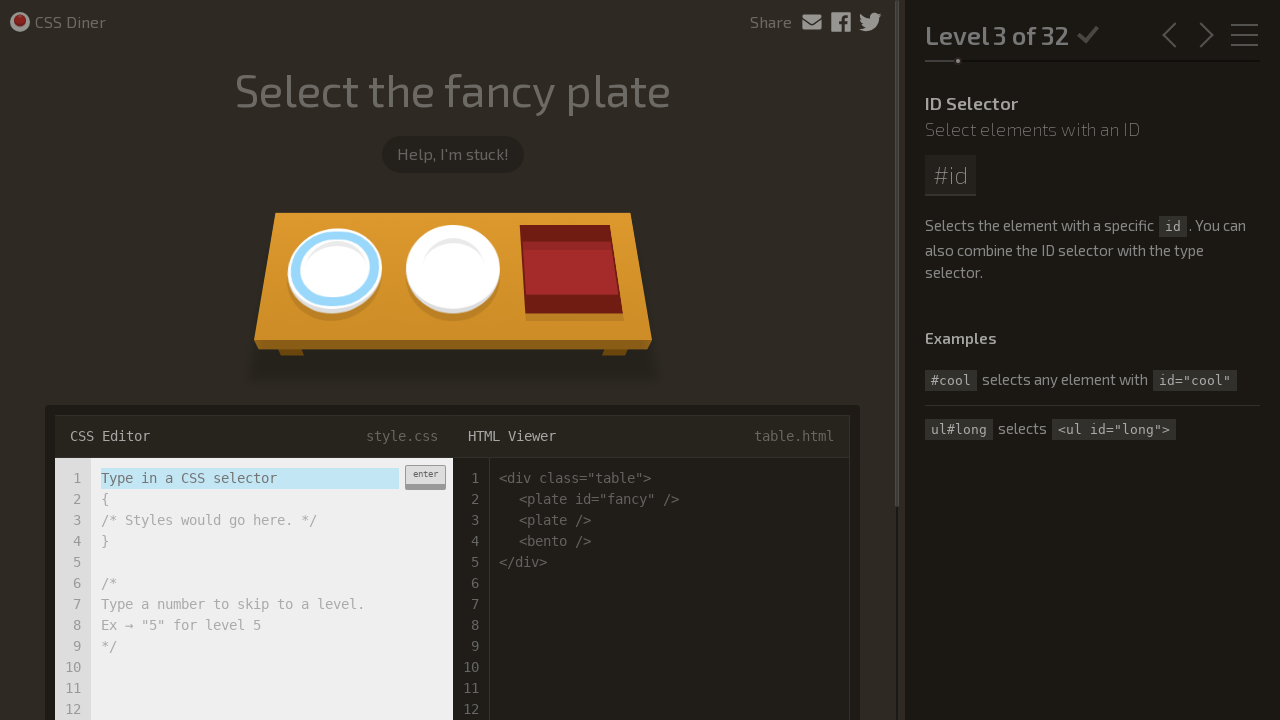